Opens the Ultimate QA homepage and verifies that the main content element loads successfully within 5 seconds.

Starting URL: https://www.ultimateqa.com

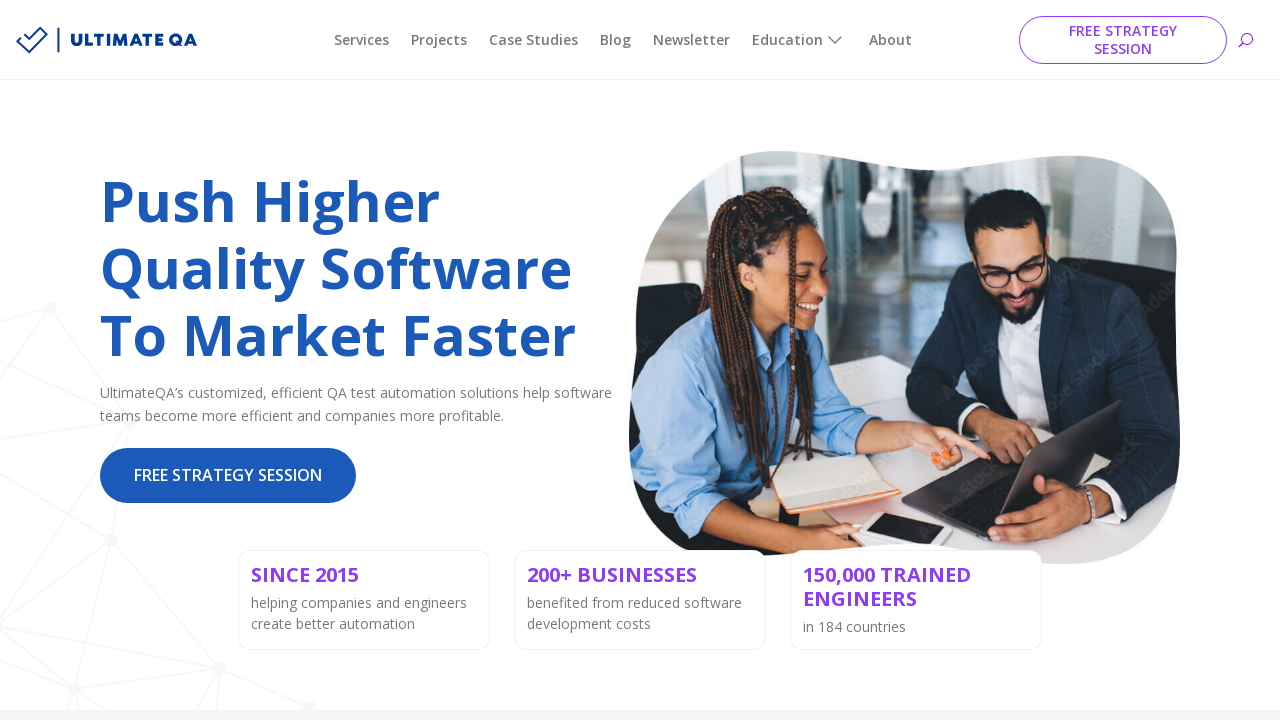

Navigated to Ultimate QA homepage
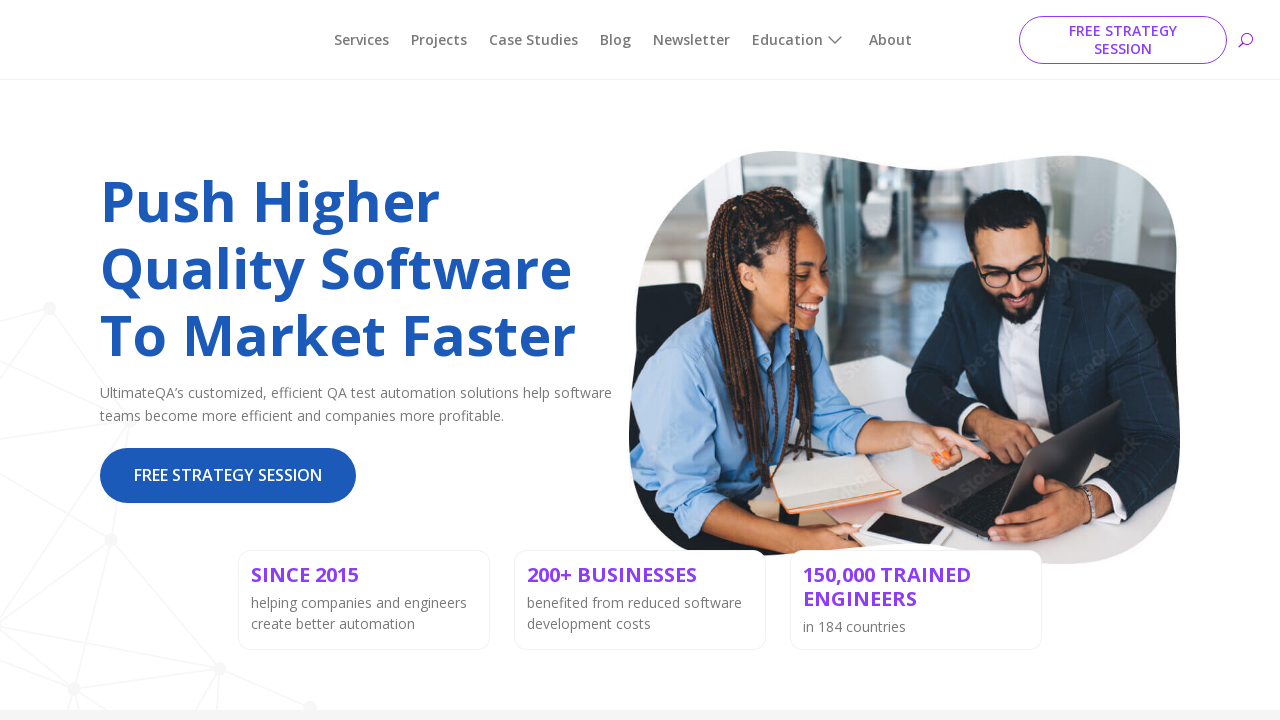

Main content element loaded and became visible within 5 seconds
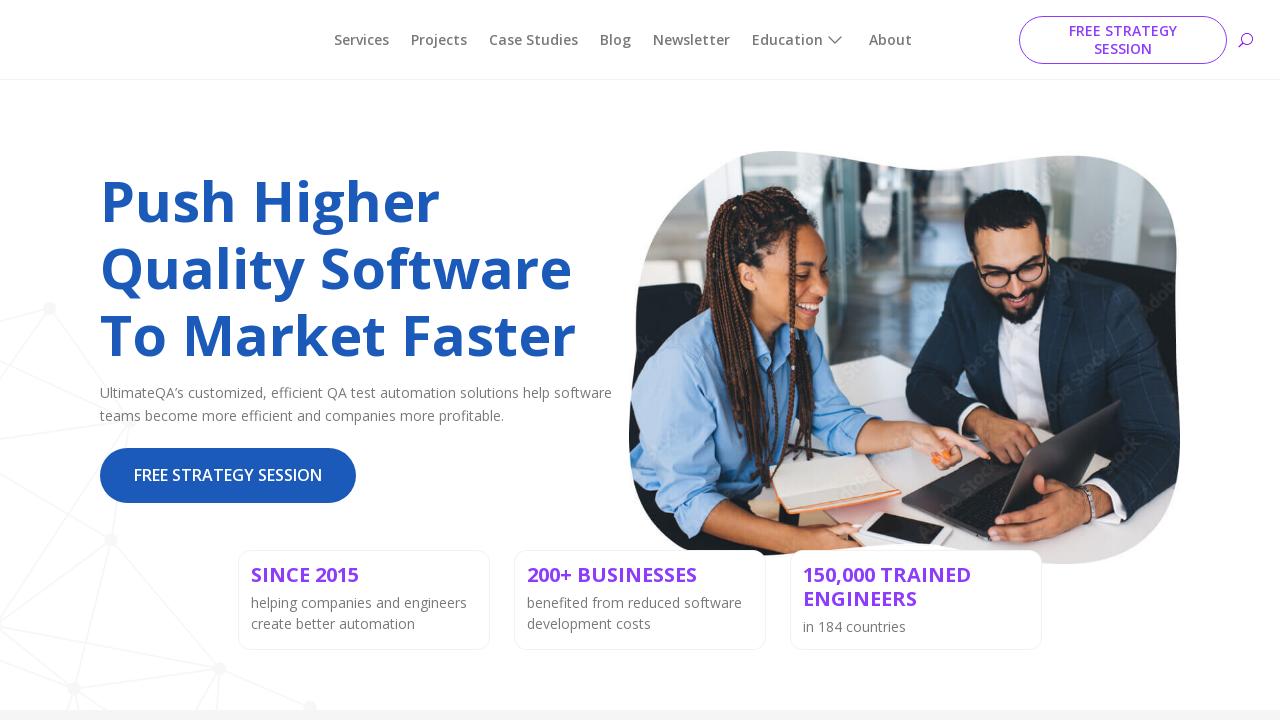

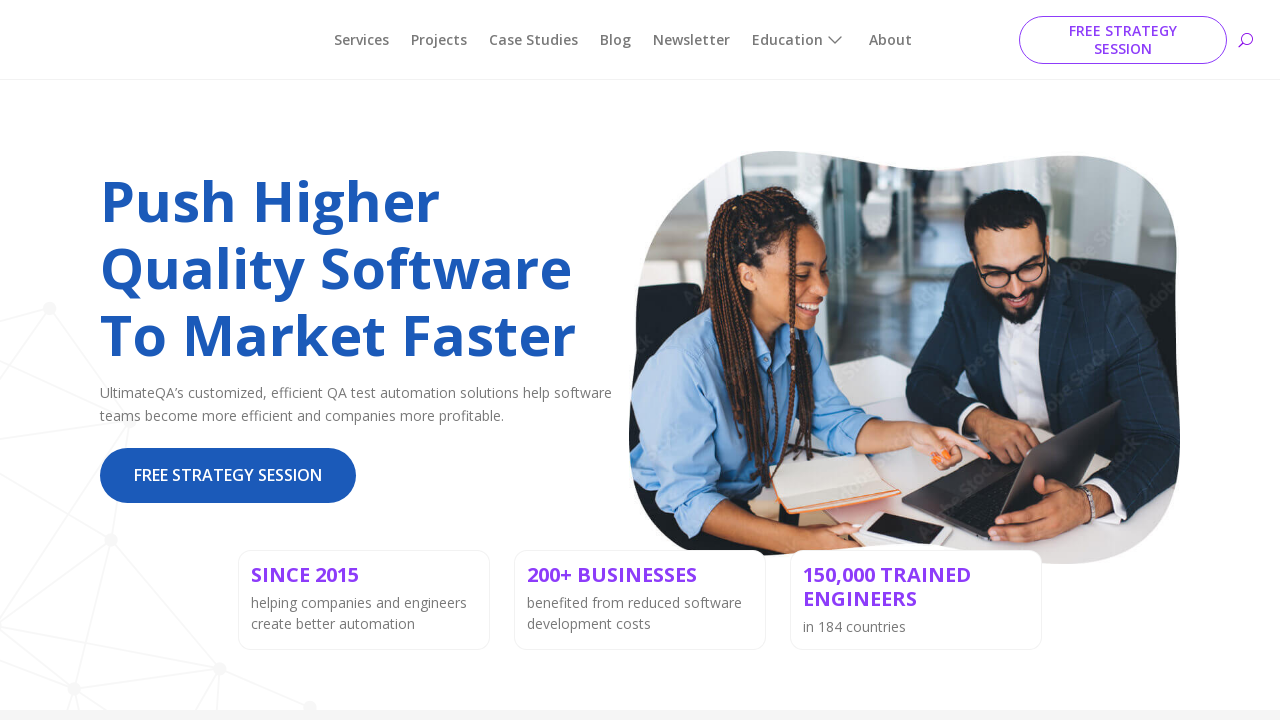